Tests a form submission workflow that involves extracting a value from an element's custom attribute, performing a mathematical calculation (logarithm of absolute value of 12*sin(x)), entering the result, checking a checkbox, selecting a radio button, and submitting the form.

Starting URL: http://suninjuly.github.io/get_attribute.html

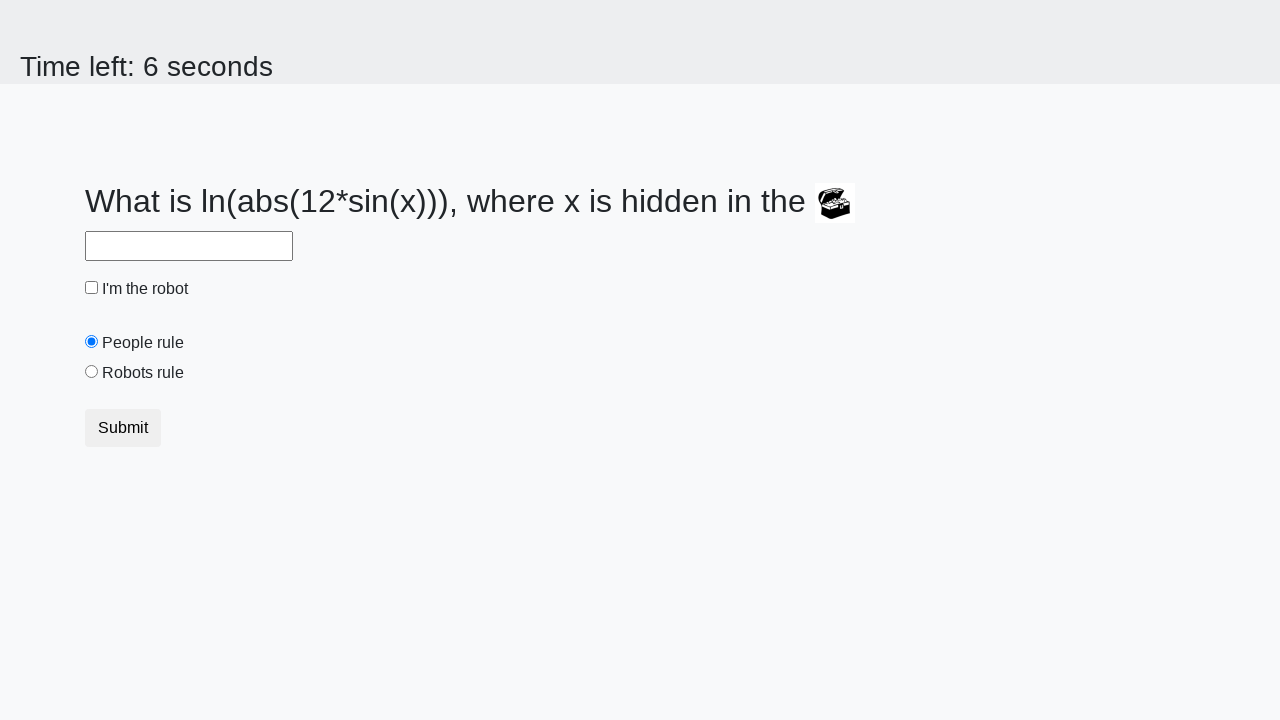

Located treasure element
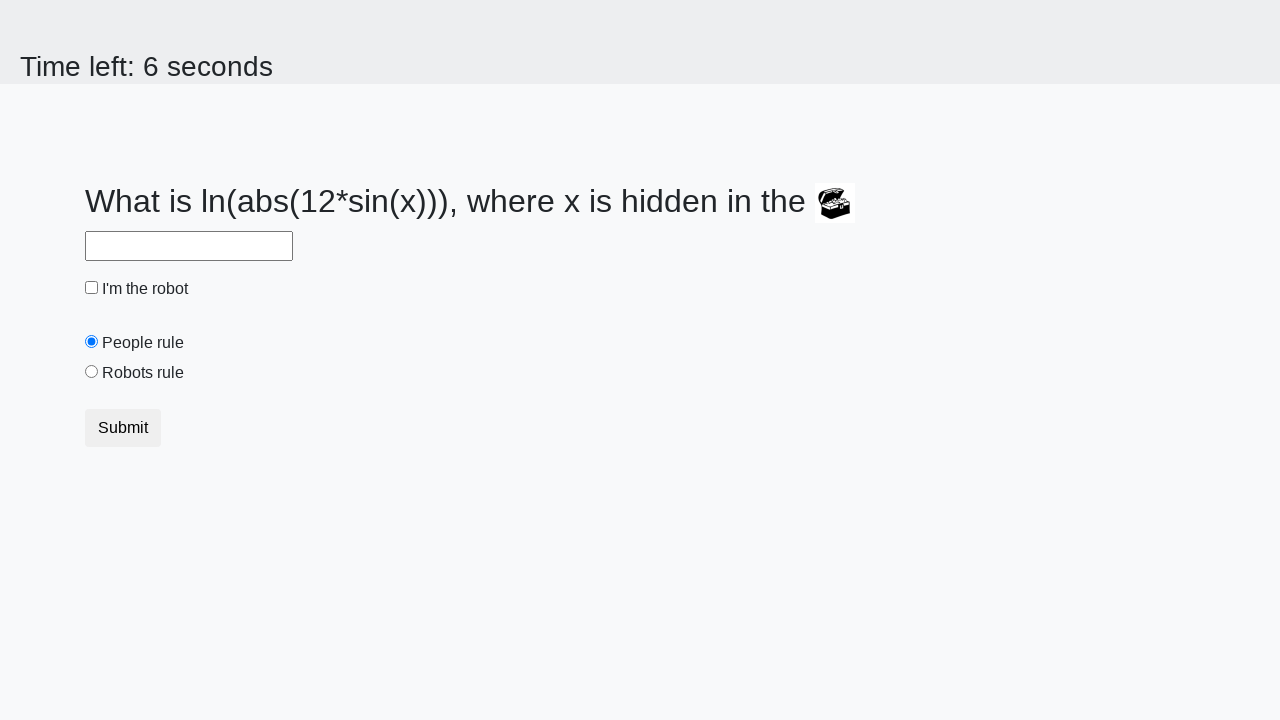

Extracted valuex attribute from treasure element: 908
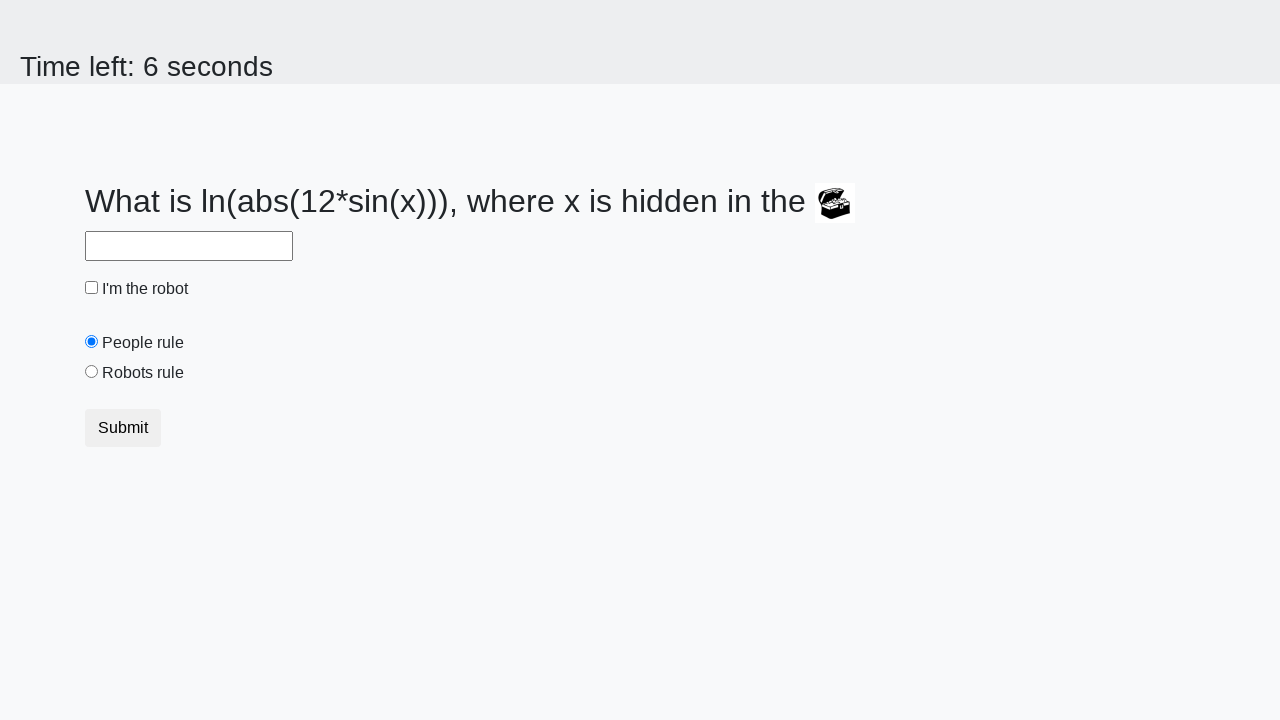

Calculated logarithm of absolute value of 12*sin(908) = -0.04534861137867988
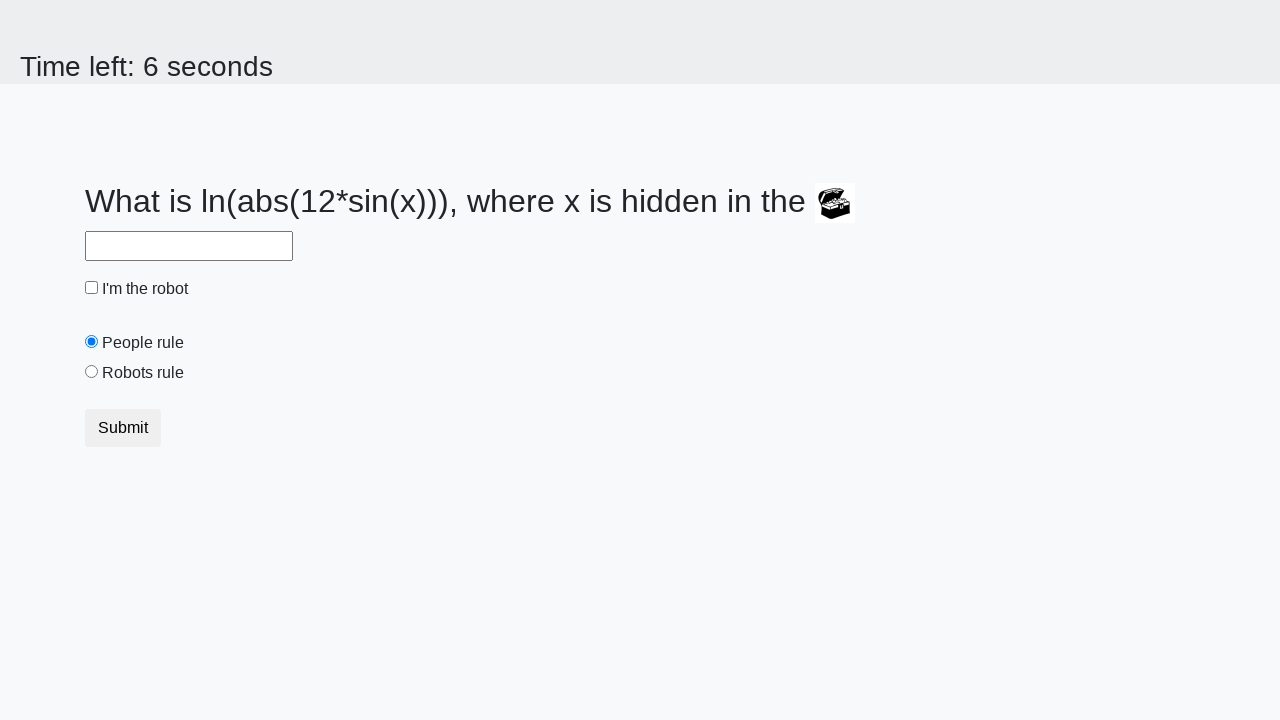

Filled answer field with calculated value: -0.04534861137867988 on #answer
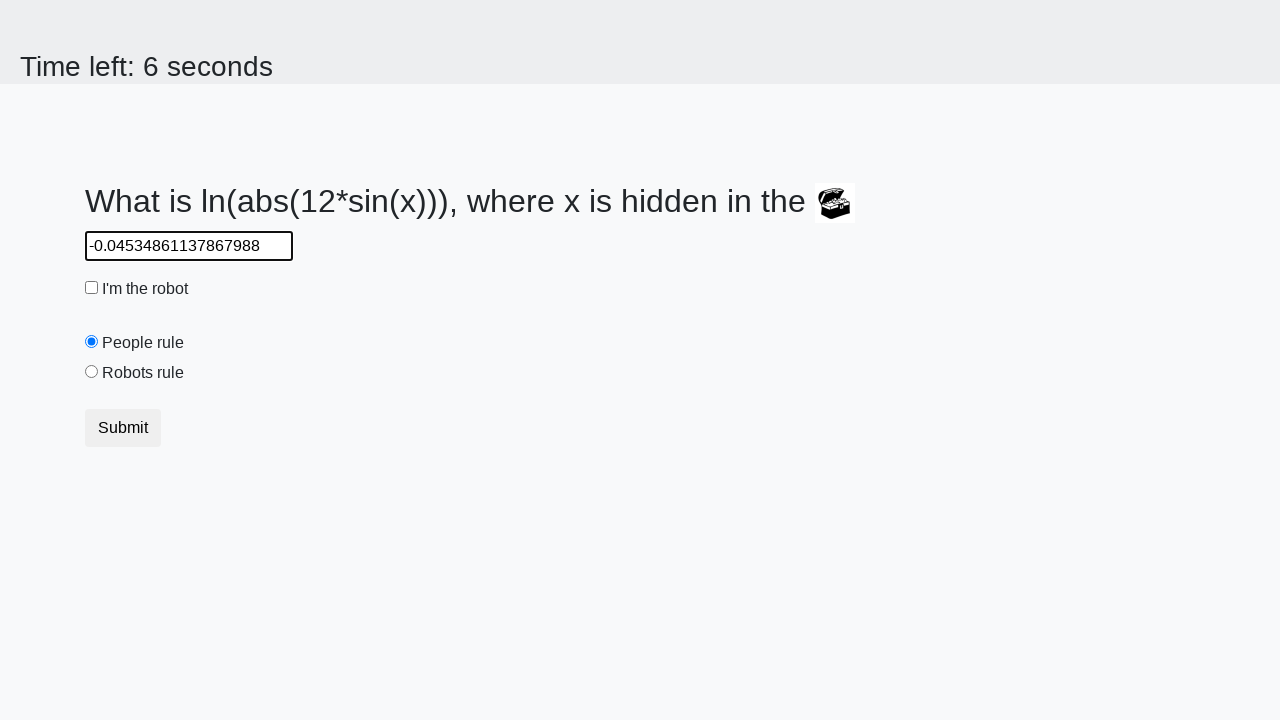

Checked the robot checkbox at (92, 288) on #robotCheckbox
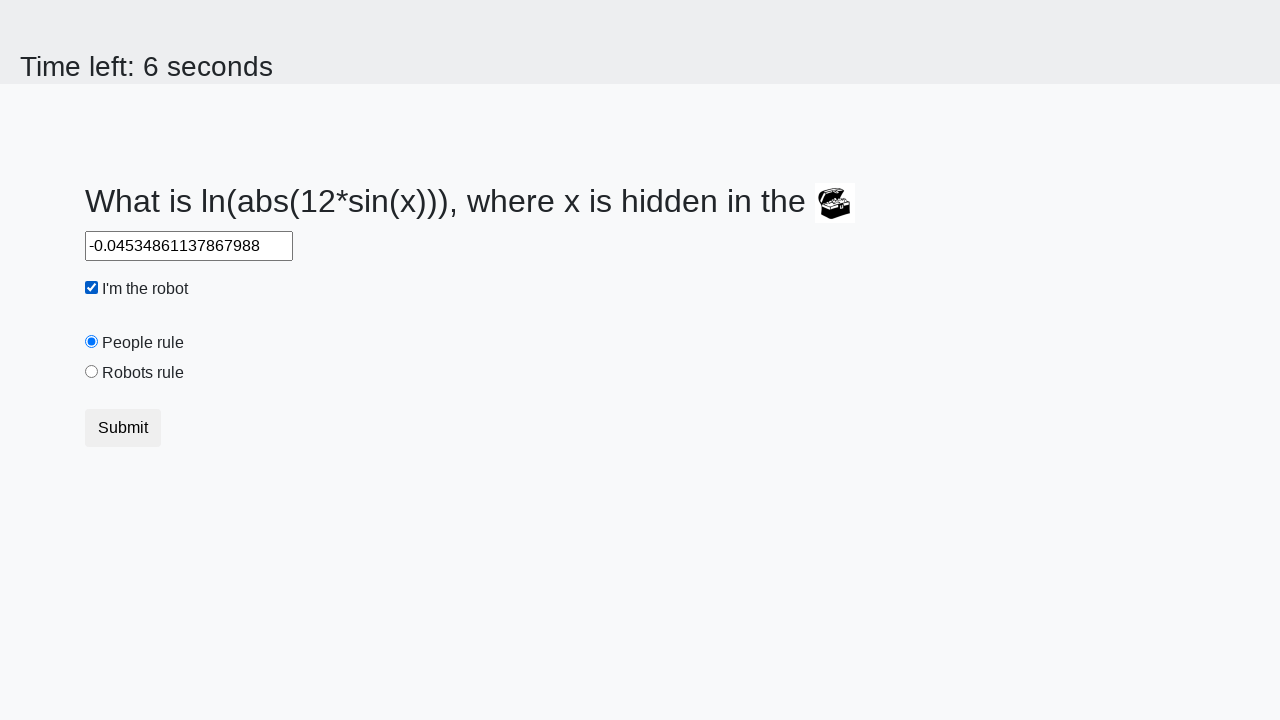

Selected the robots rule radio button at (92, 372) on #robotsRule
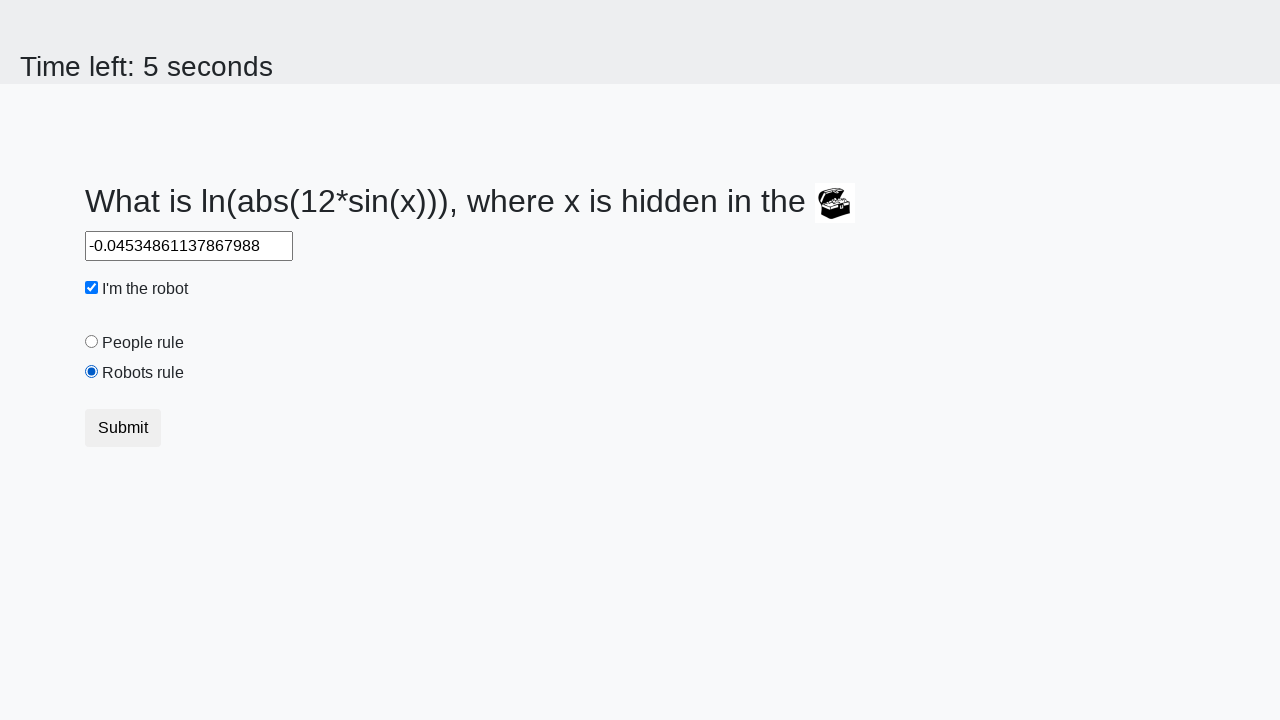

Clicked form submit button at (123, 428) on button.btn
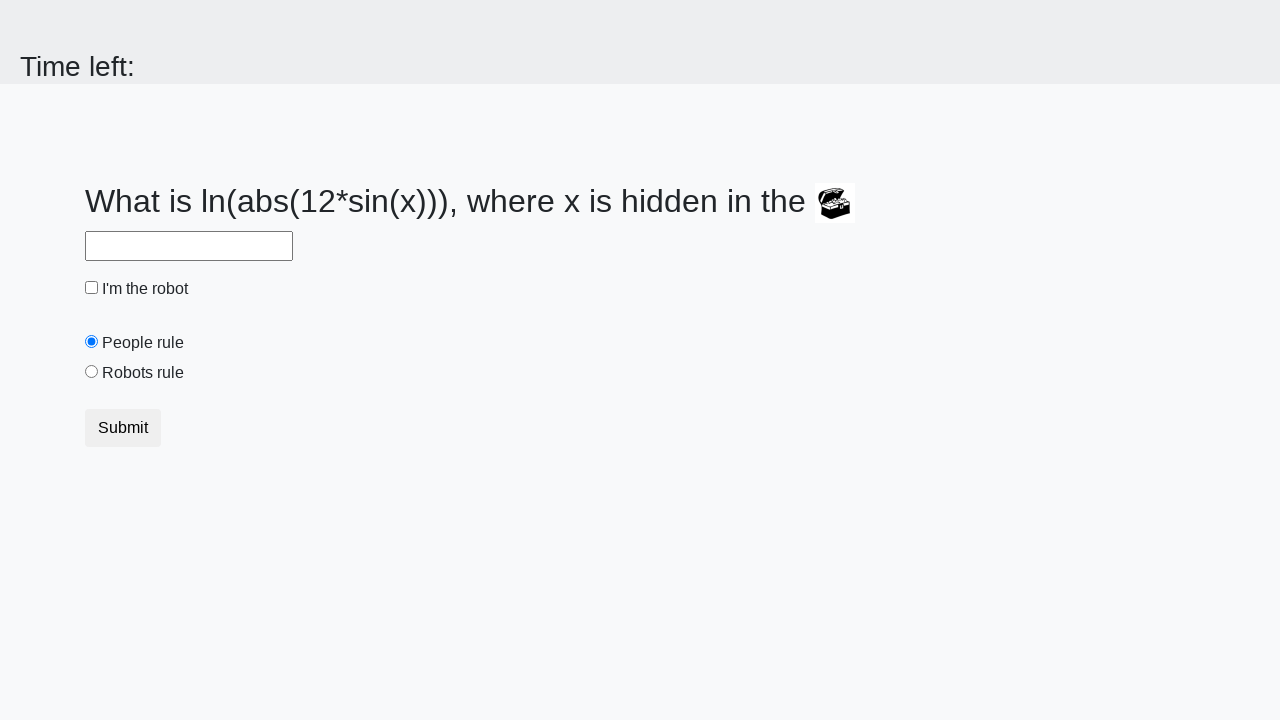

Waited 2 seconds for page processing
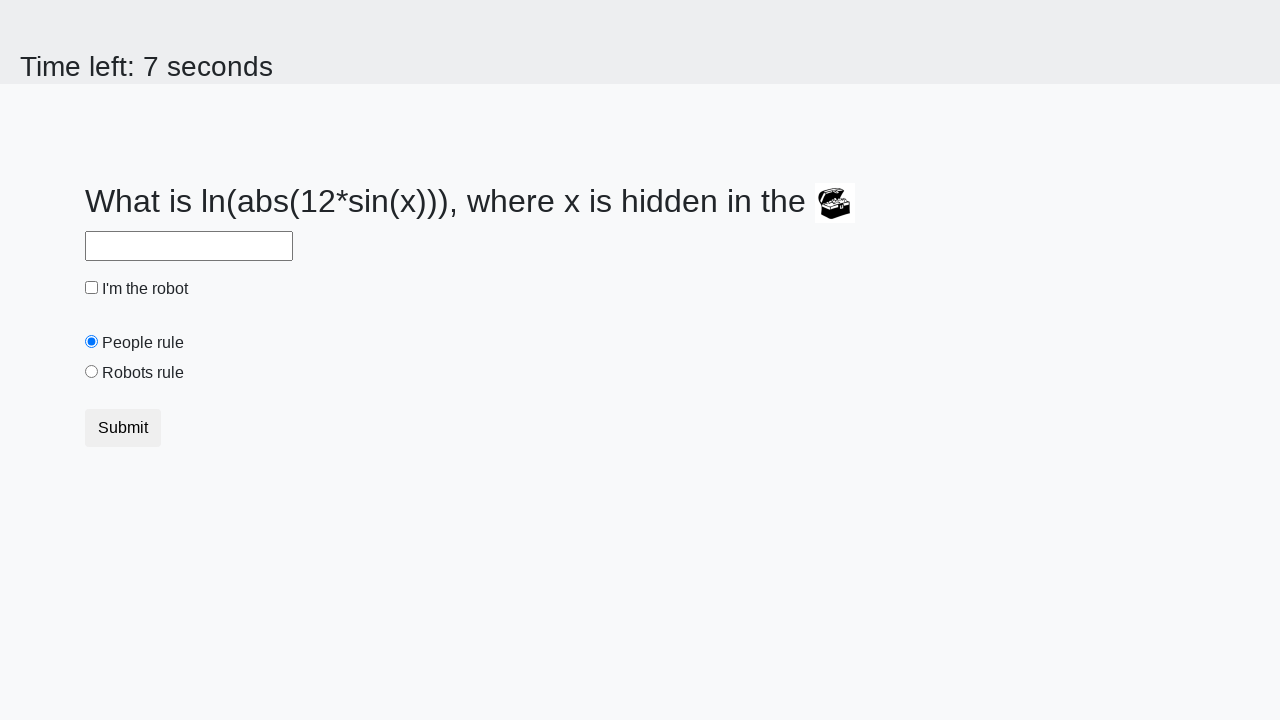

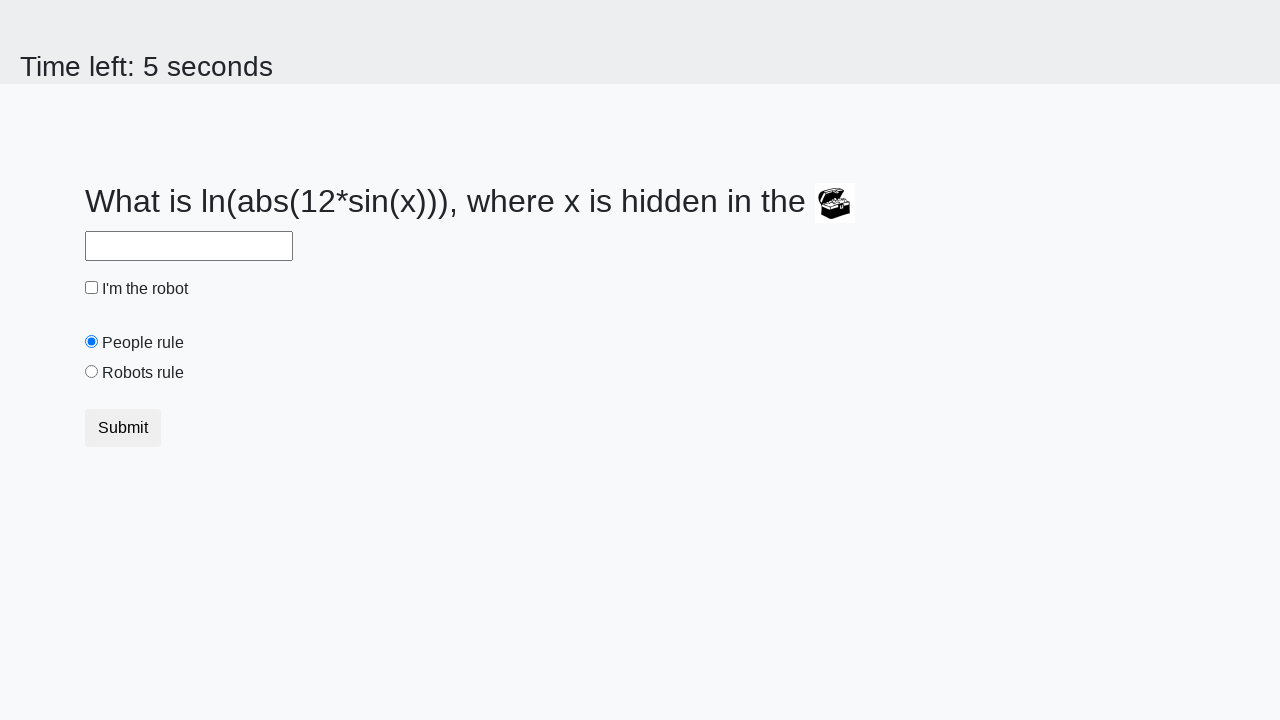